Clicks a link by text, then fills out a form with personal information and submits it

Starting URL: http://suninjuly.github.io/find_link_text

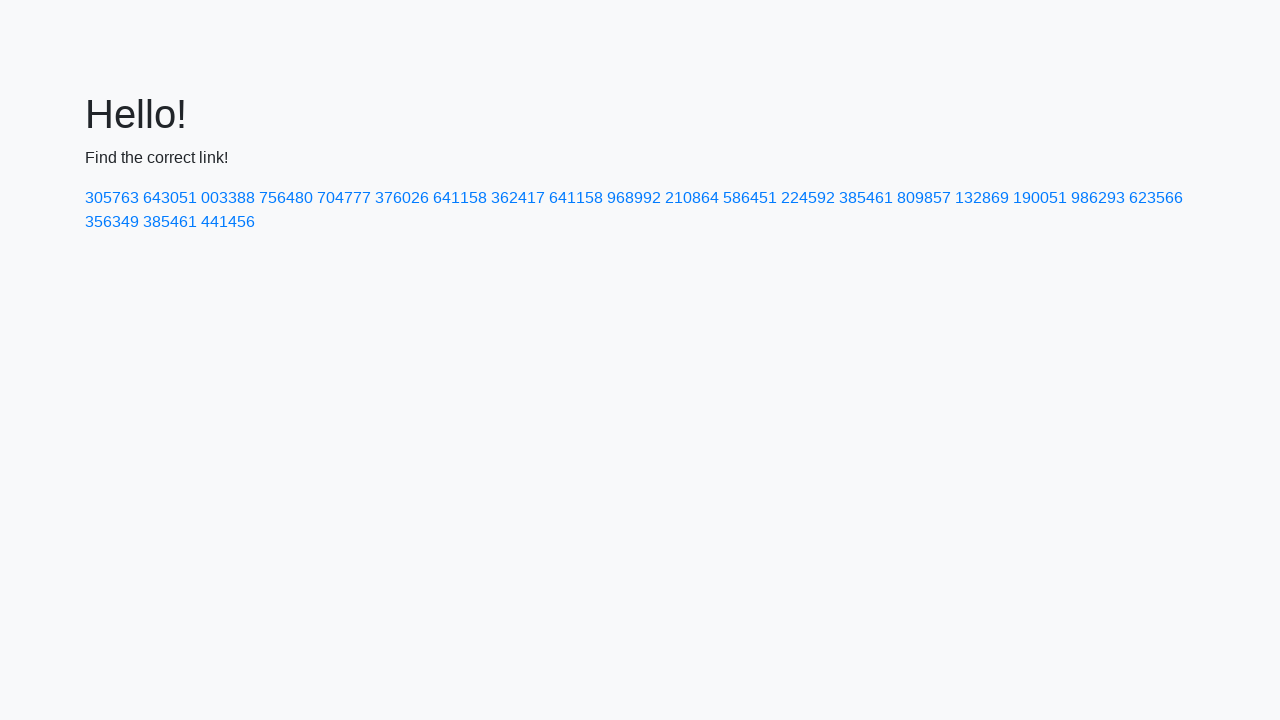

Clicked link with text '224592' at (808, 198) on text=224592
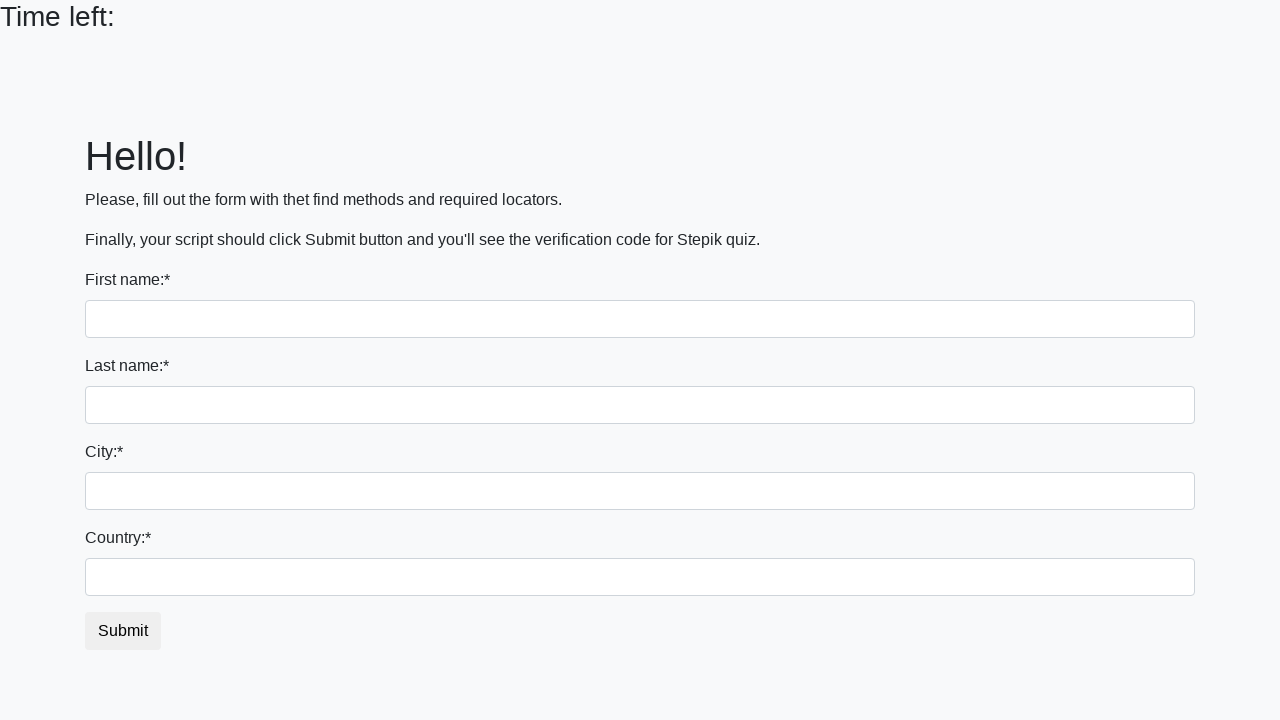

Filled first name field with 'Ivan' on input
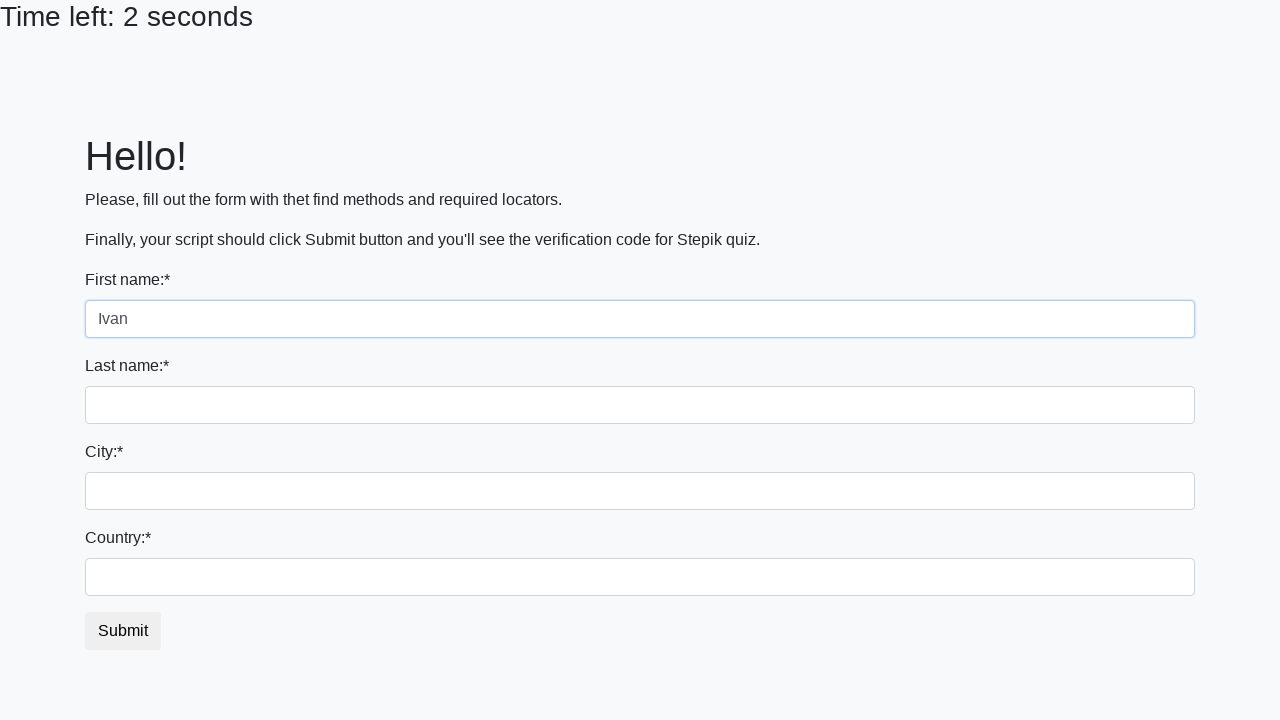

Filled last name field with 'Petrov' on input[name='last_name']
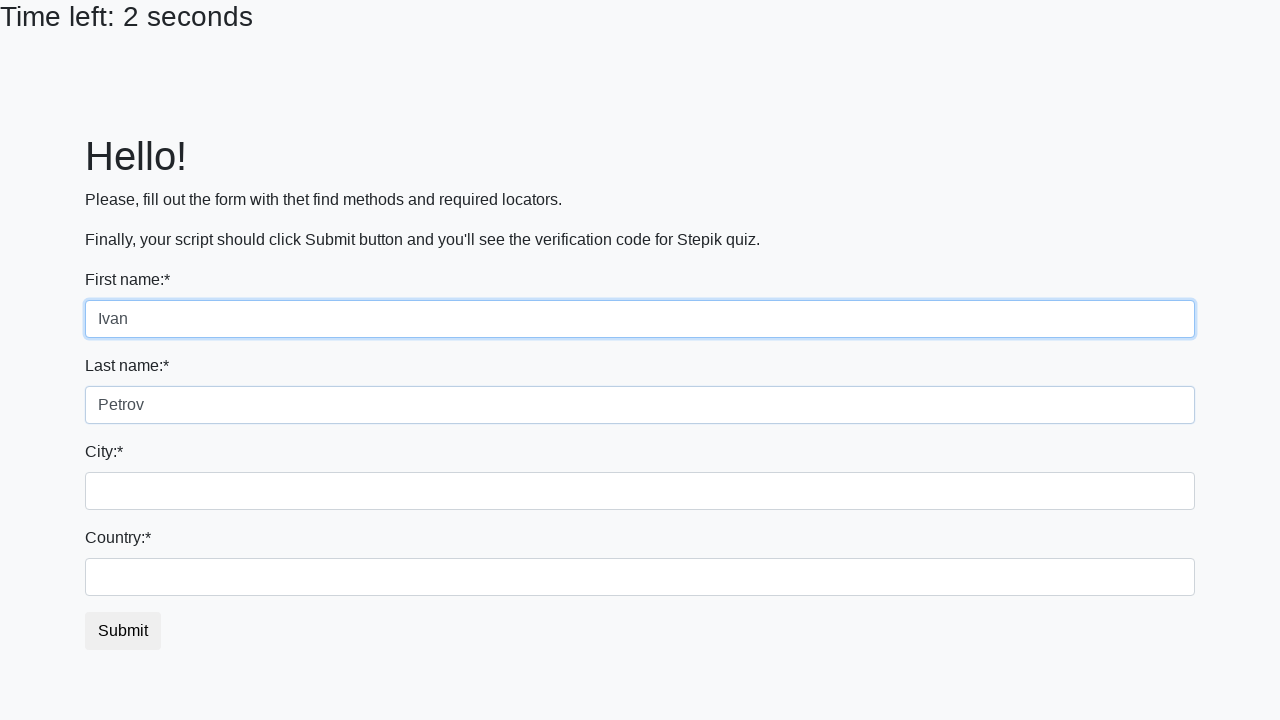

Filled city field with 'Smolensk' on .city
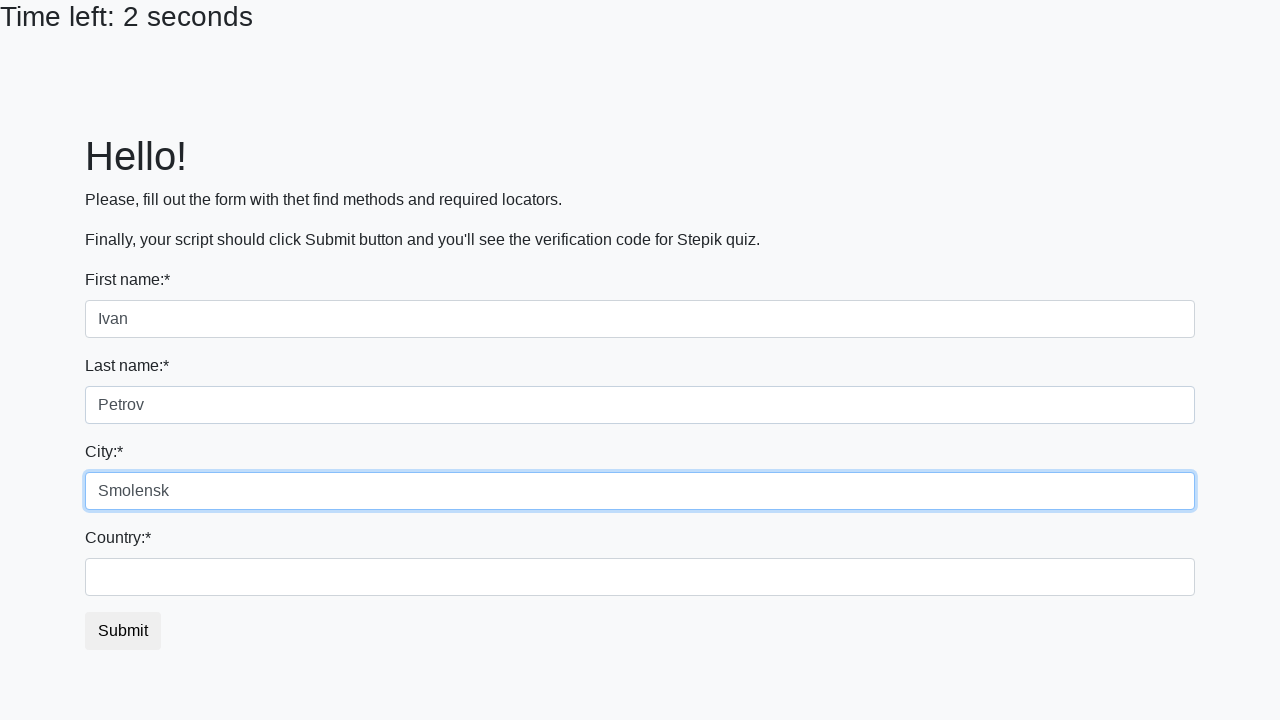

Filled country field with 'Russia' on #country
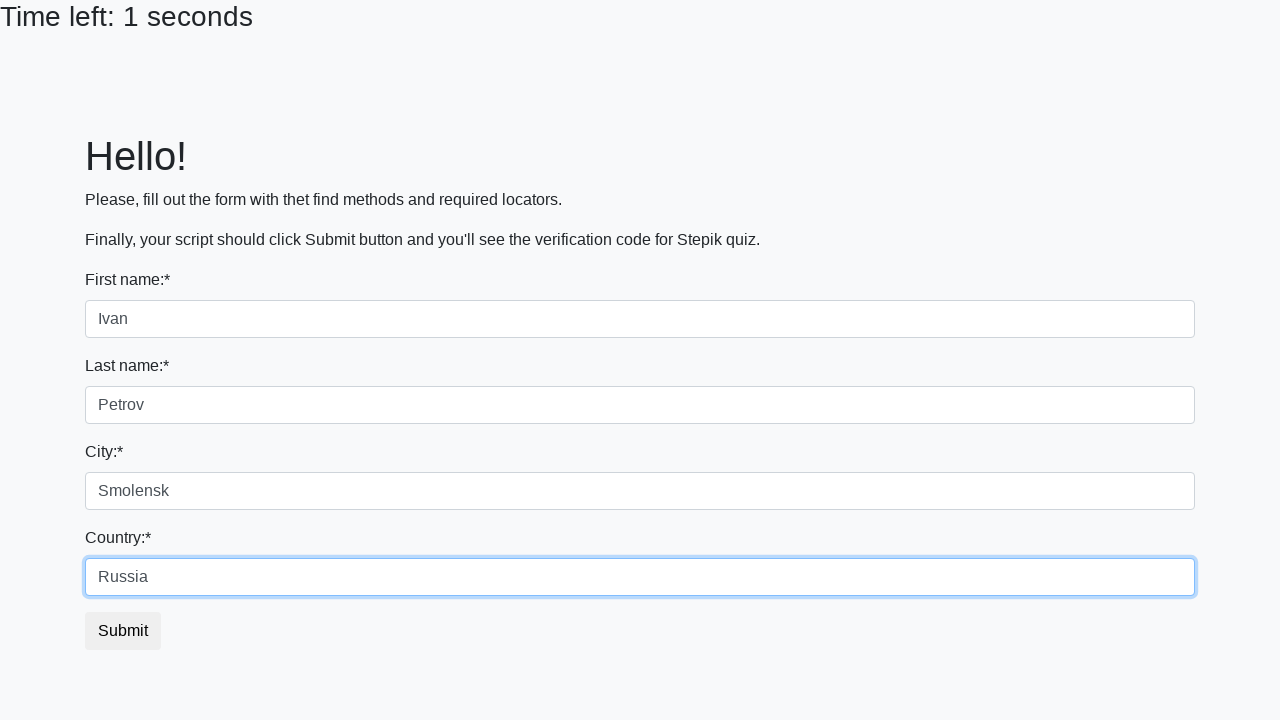

Clicked submit button to submit form at (123, 631) on button.btn
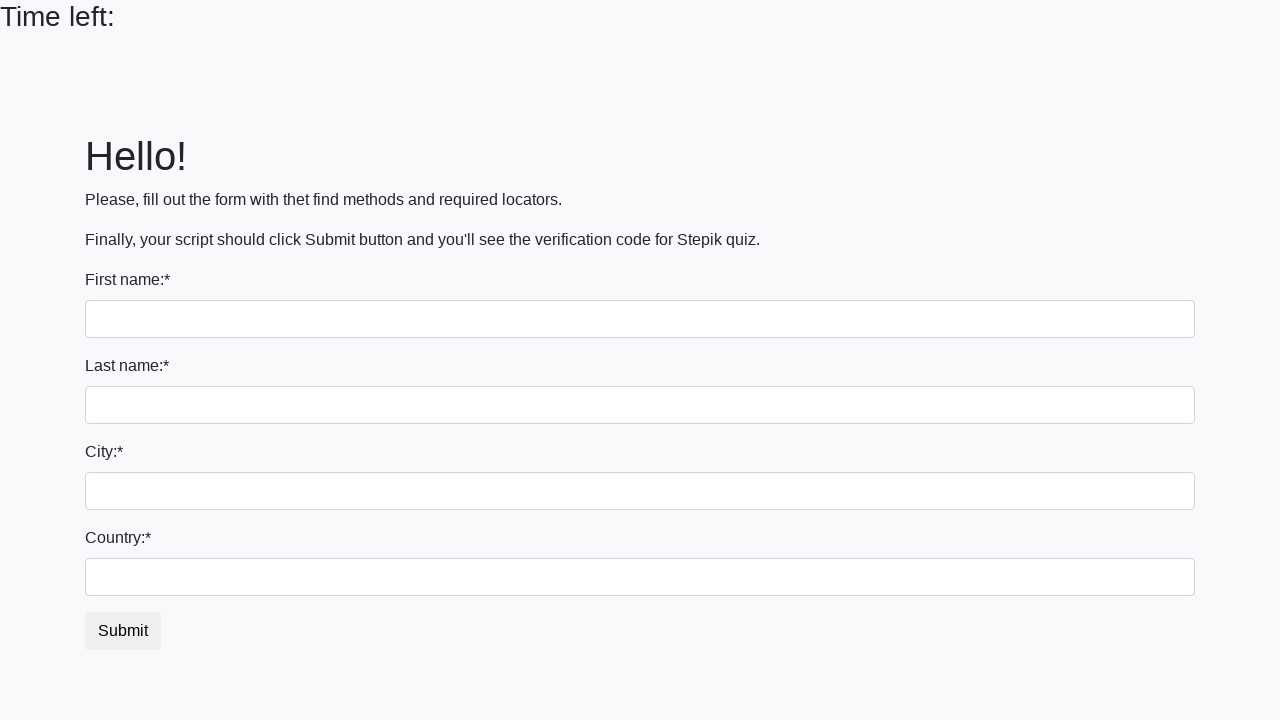

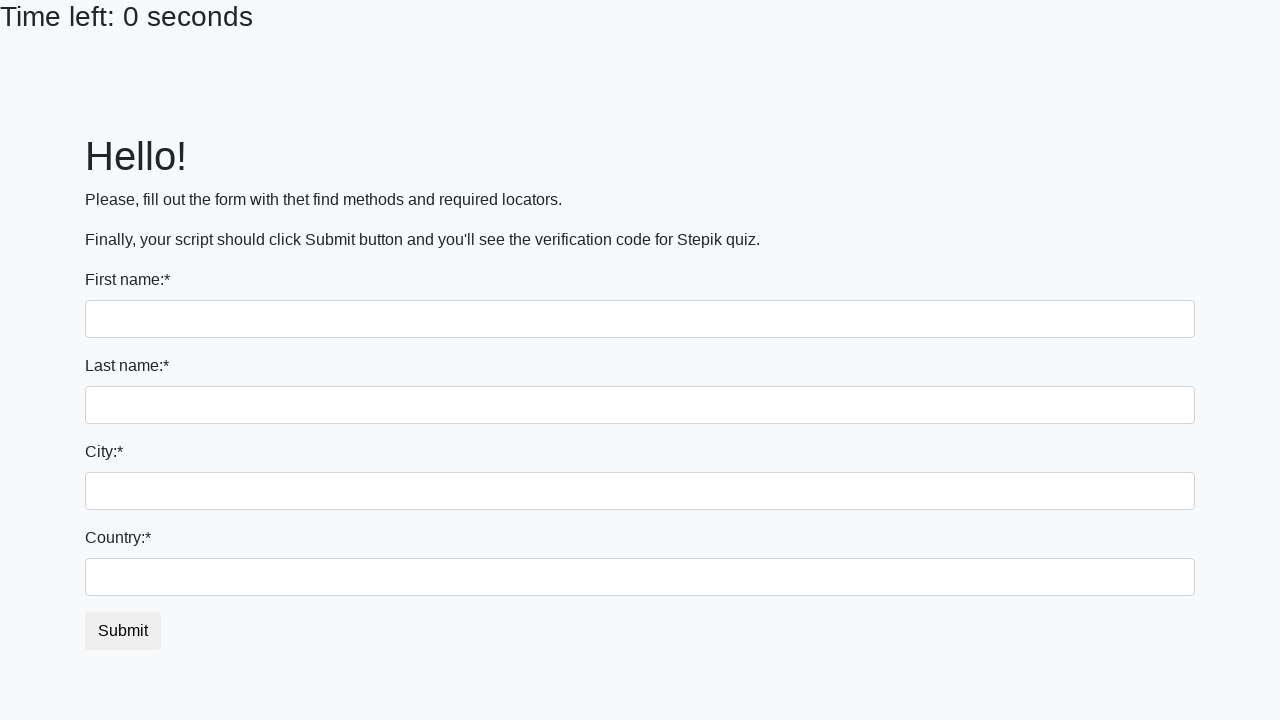